Navigates to the Context Menu page

Starting URL: https://the-internet.herokuapp.com/

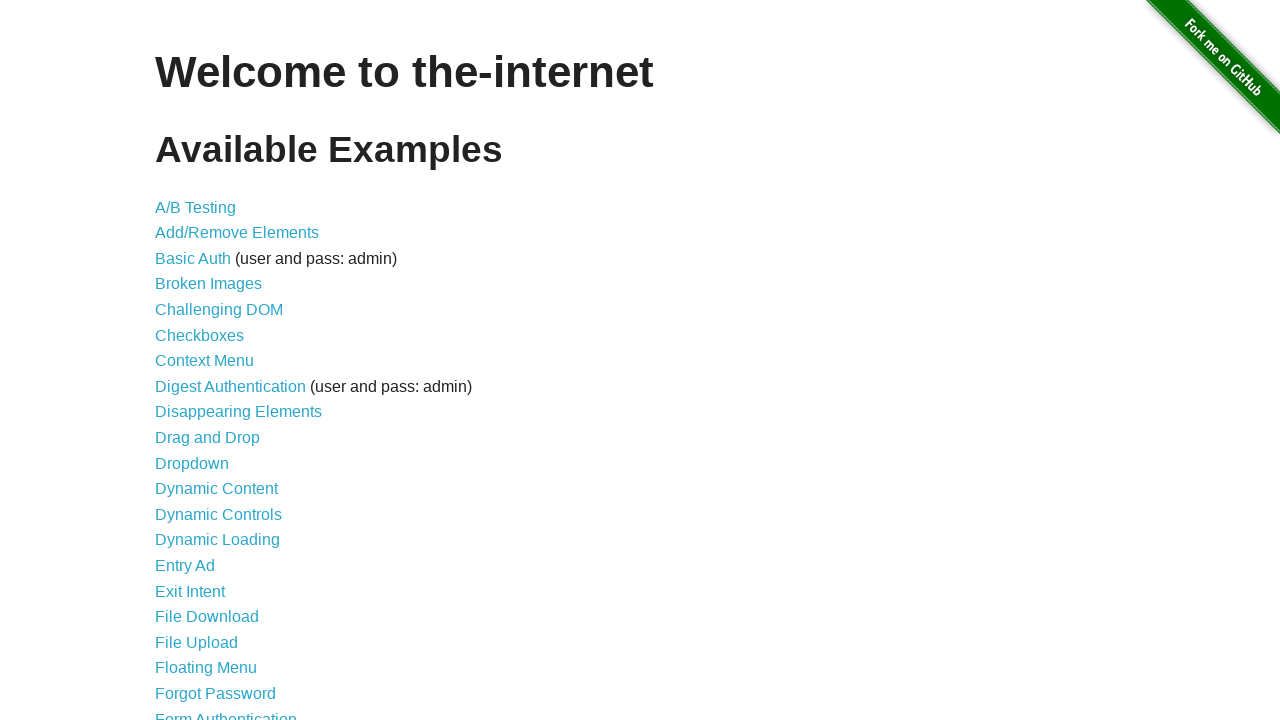

Clicked on Context Menu link in navigation menu at (204, 361) on xpath=//*[@id='content']/ul/li[7]/a
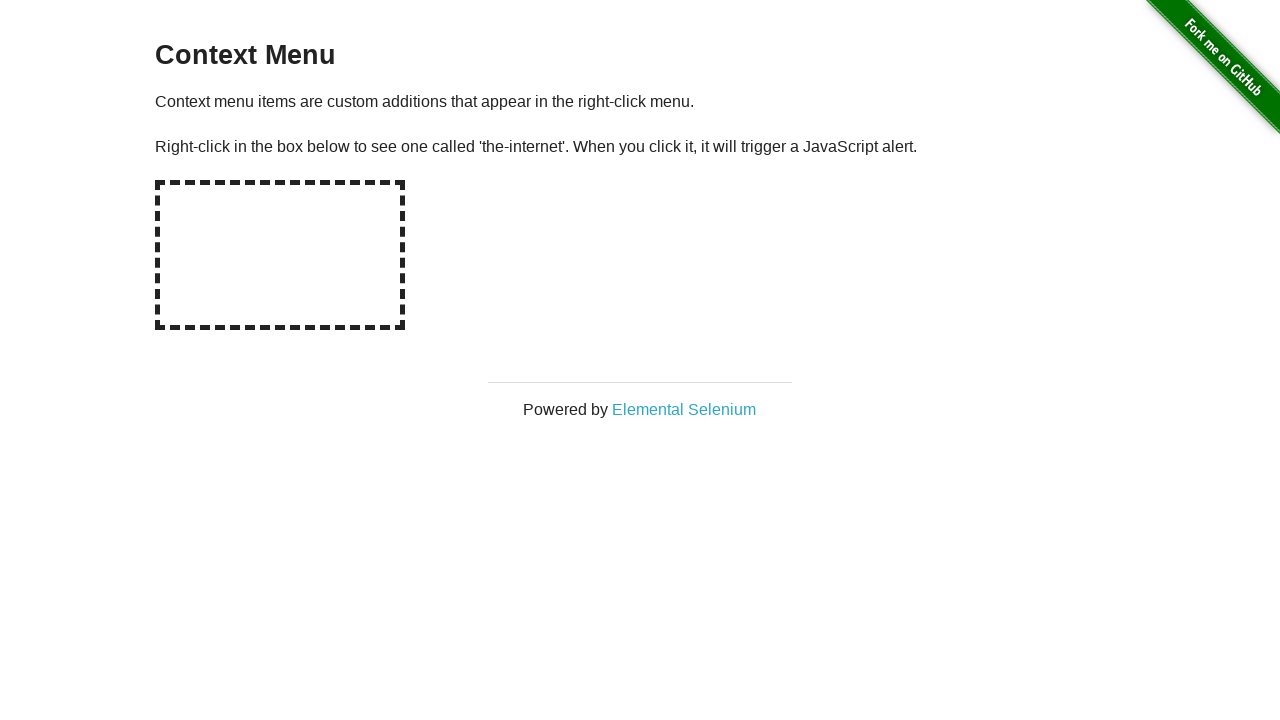

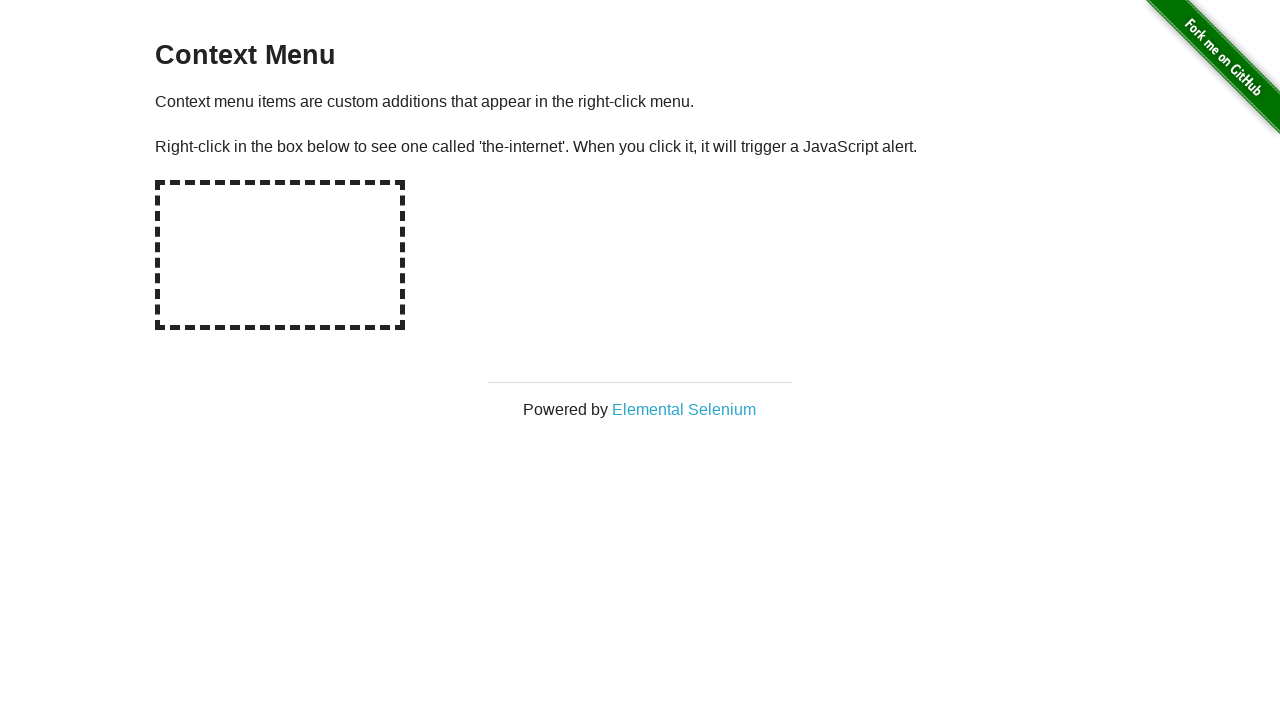